Tests GitHub search functionality by entering a search query in the search field and submitting it, then waiting for search results to load.

Starting URL: https://github.com

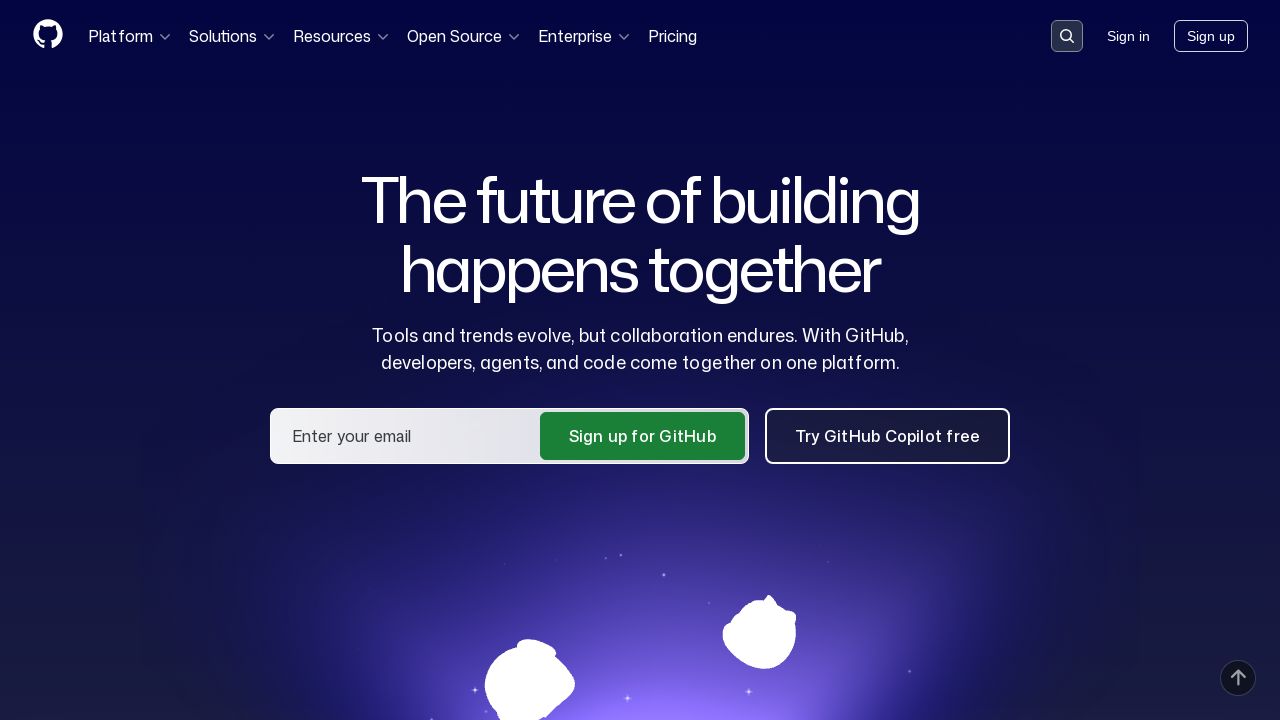

Set viewport size to 1920x1080
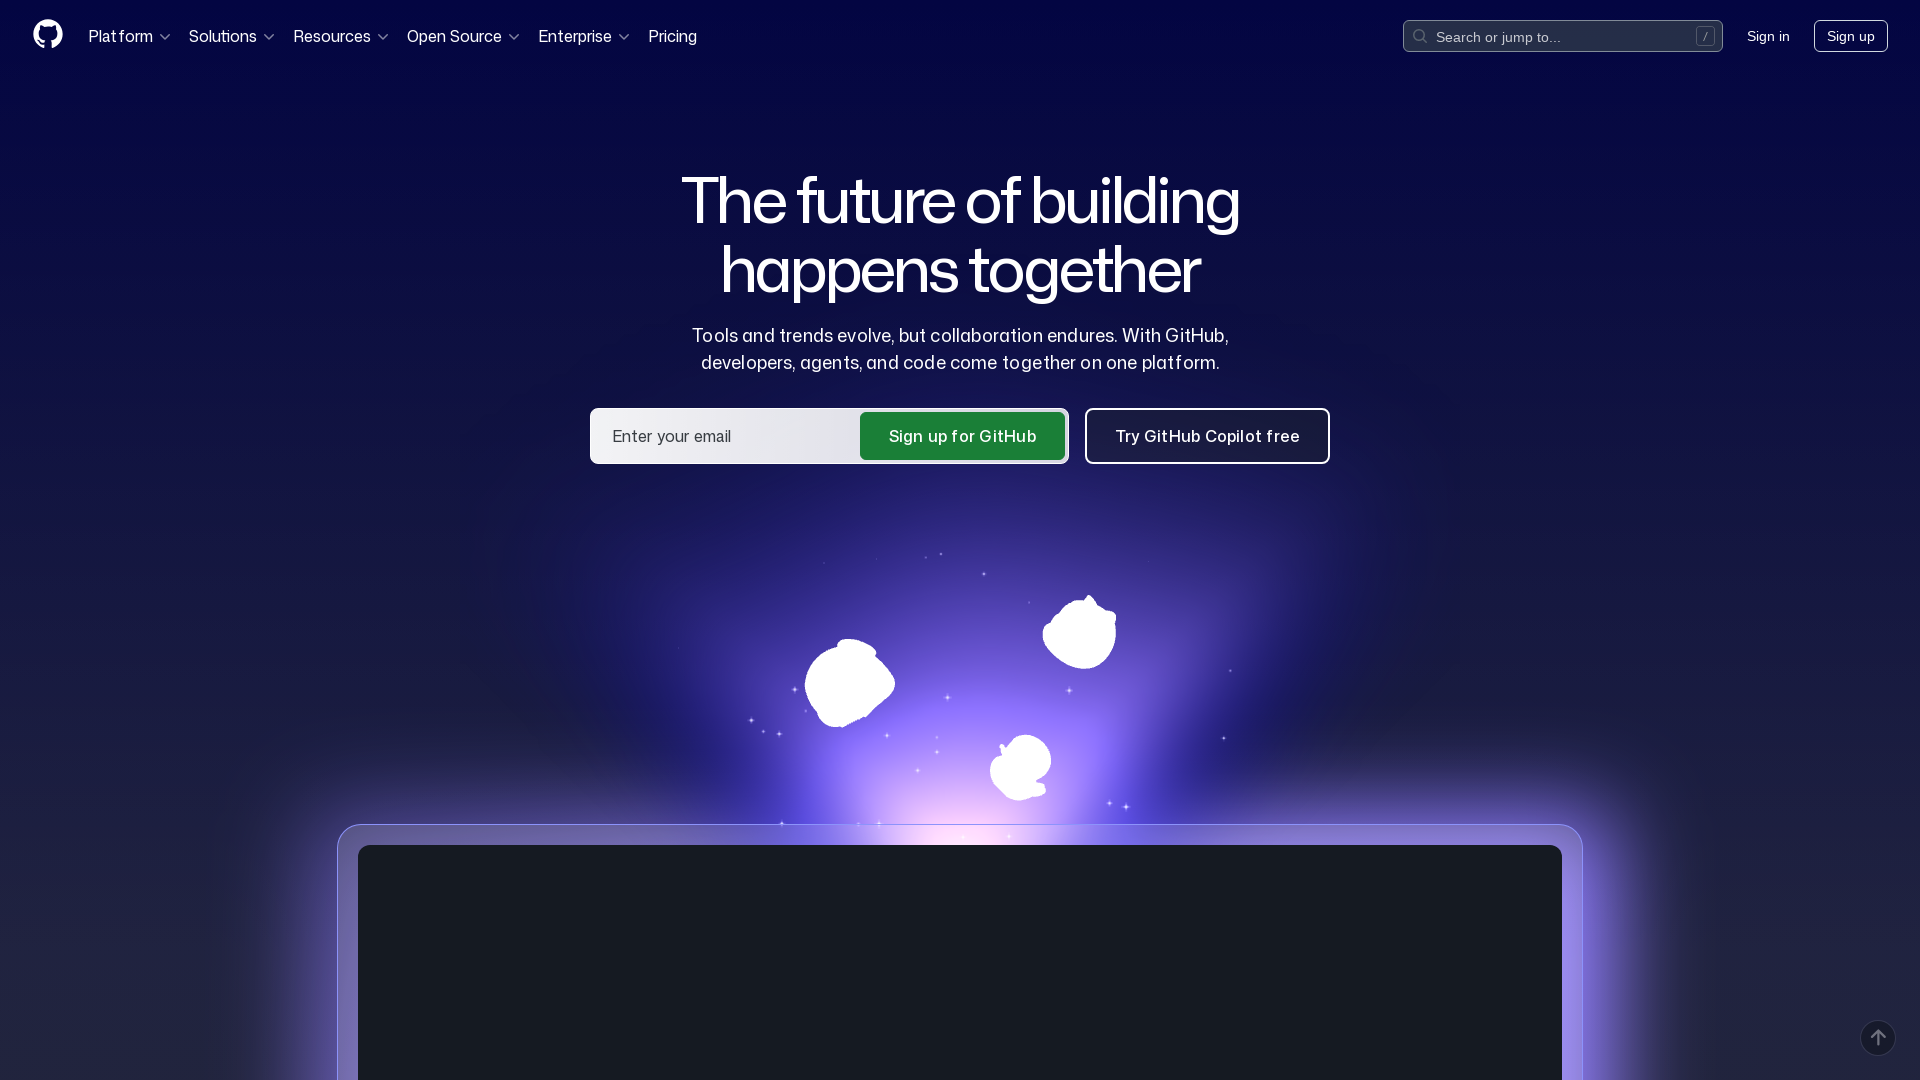

Clicked GitHub search button to activate search input at (1563, 36) on button[data-target='qbsearch-input.inputButton']
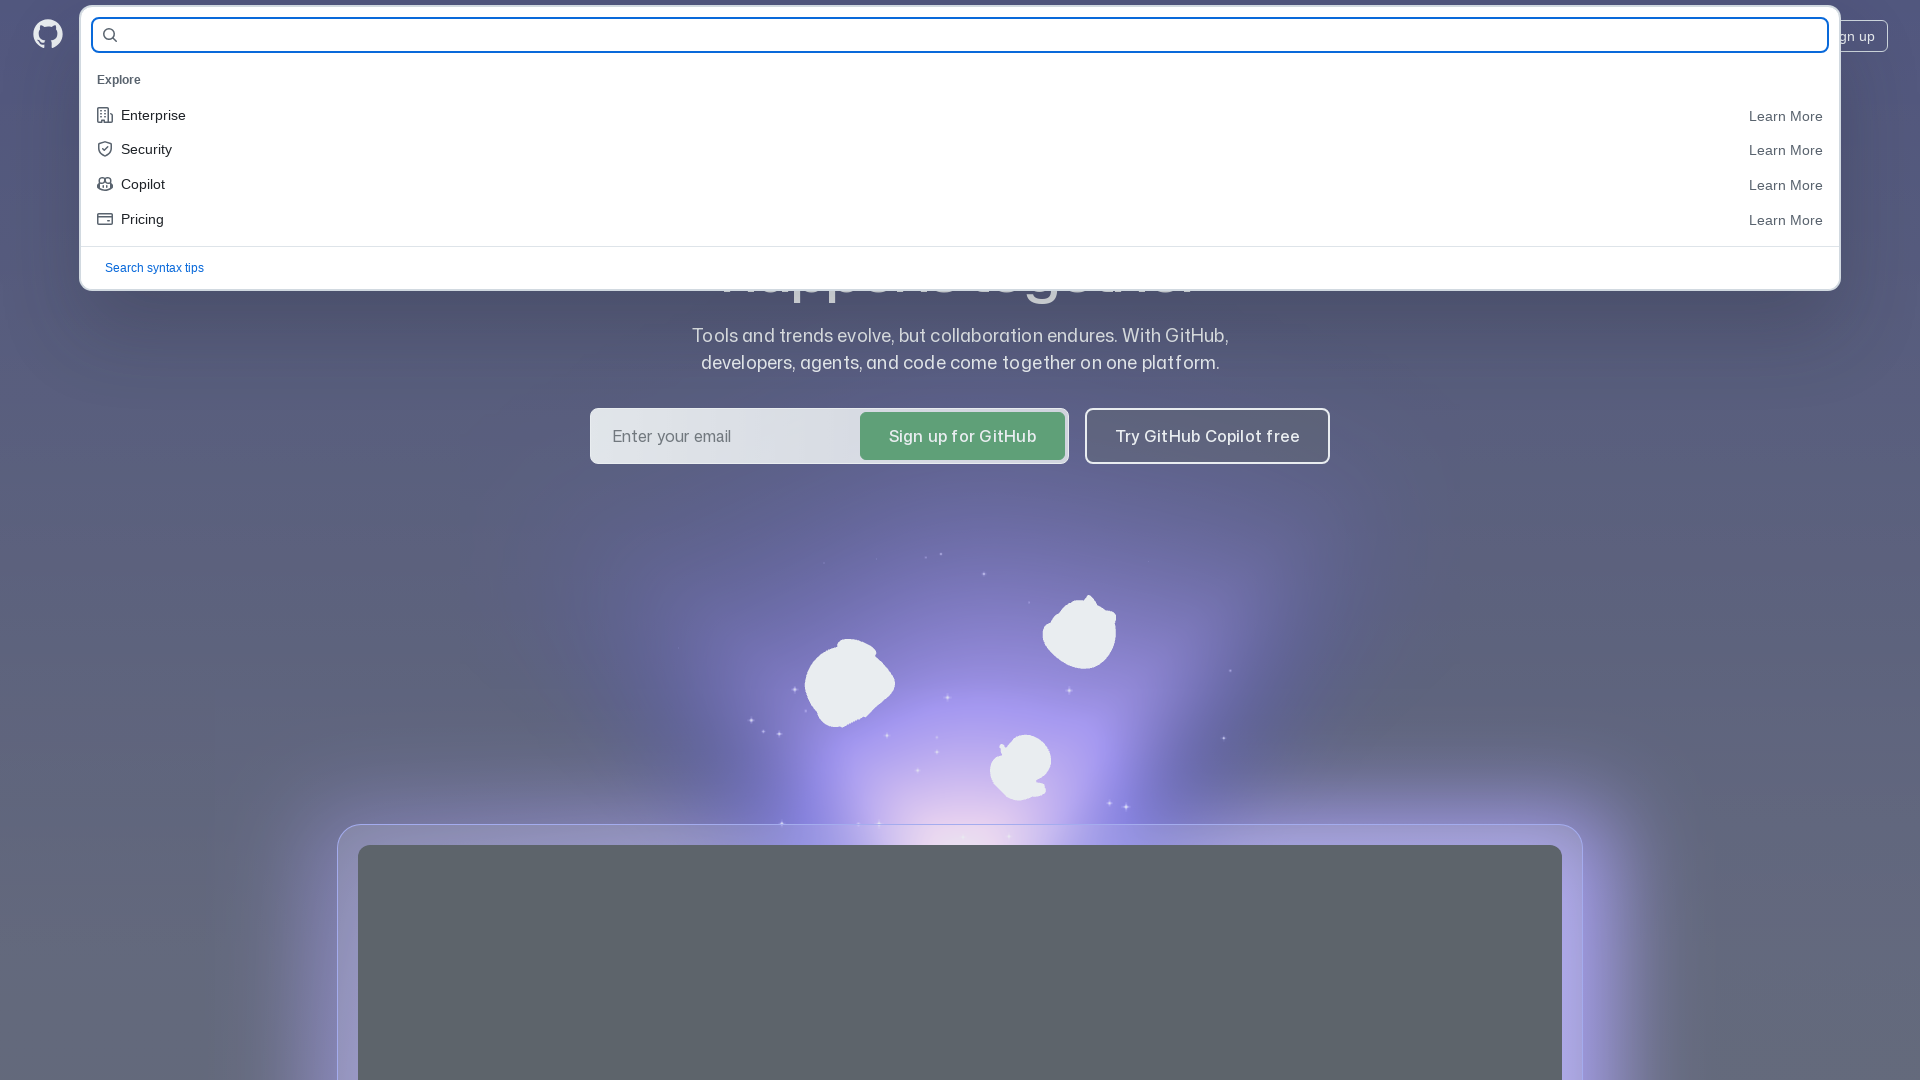

Search input field became visible
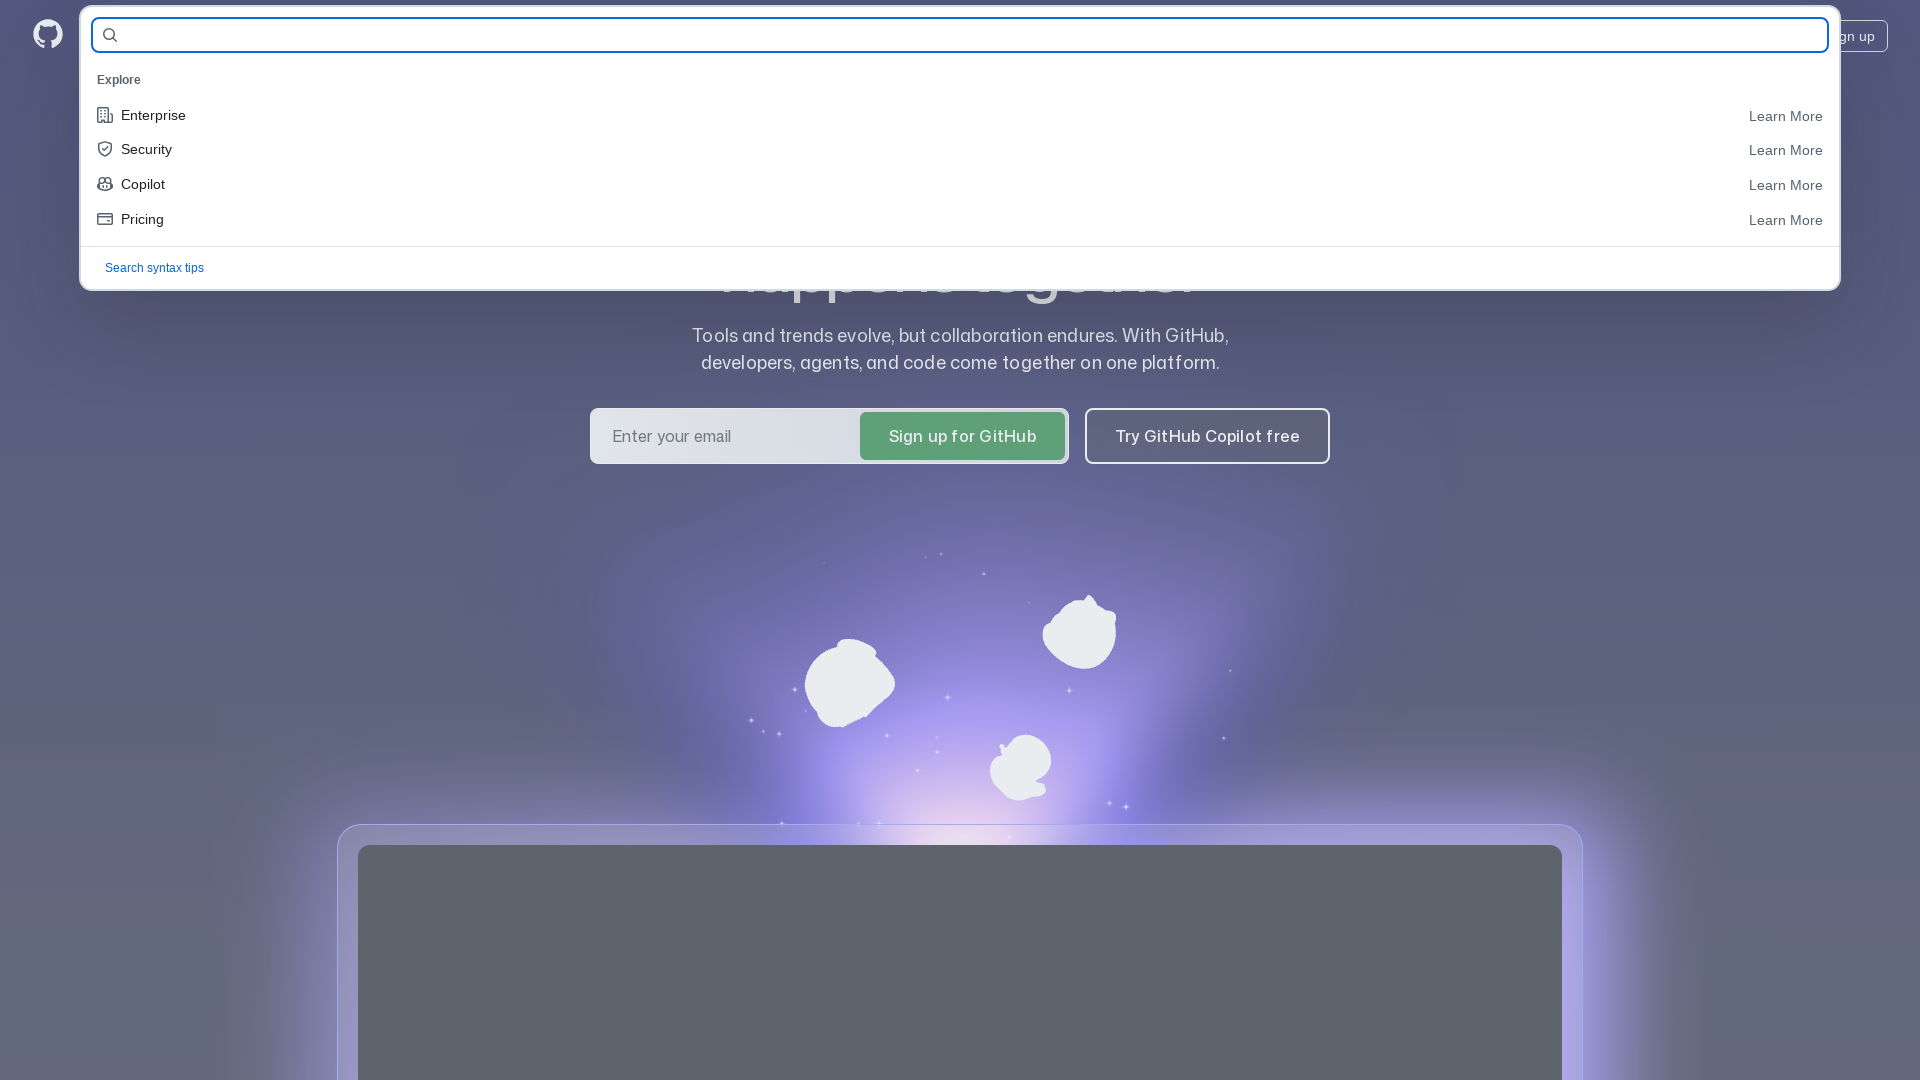

Entered 'Selenide' in the search field on input[name='query-builder-test']
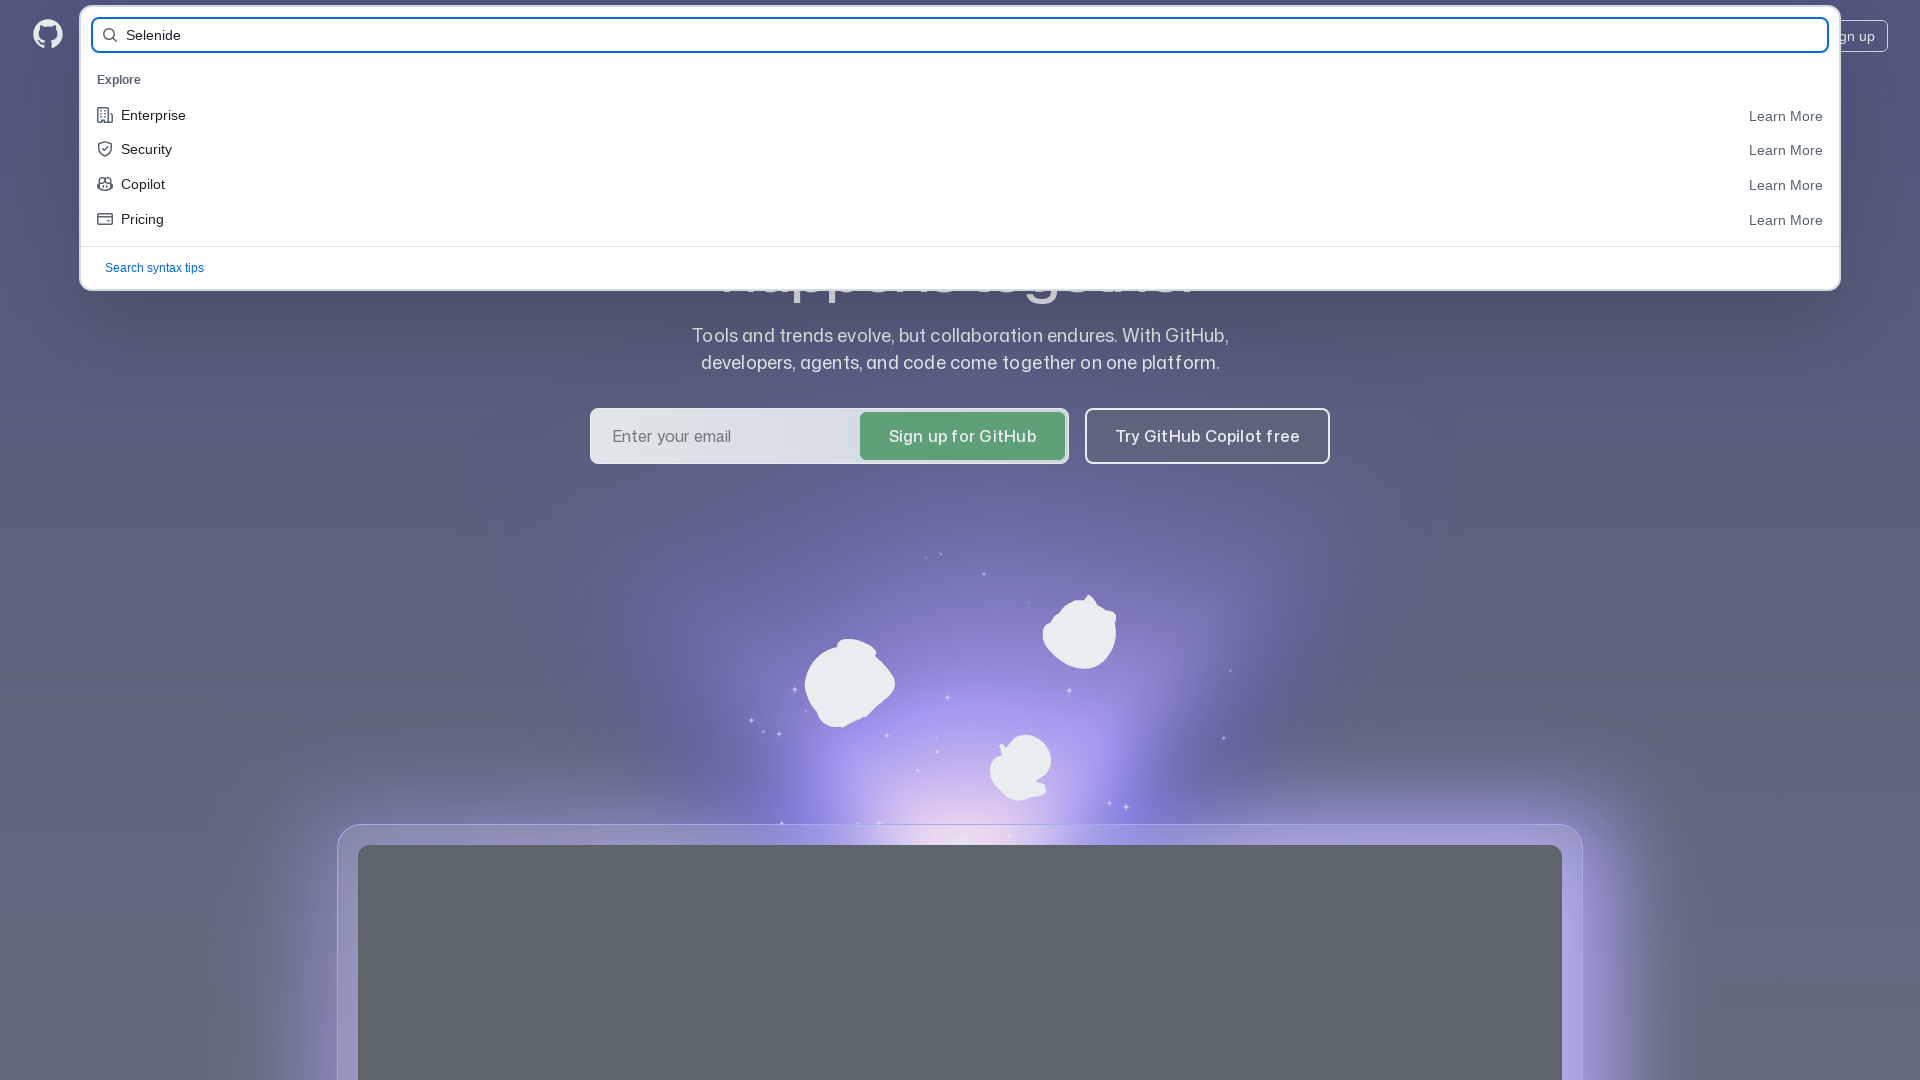

Pressed Enter to submit the search query on input[name='query-builder-test']
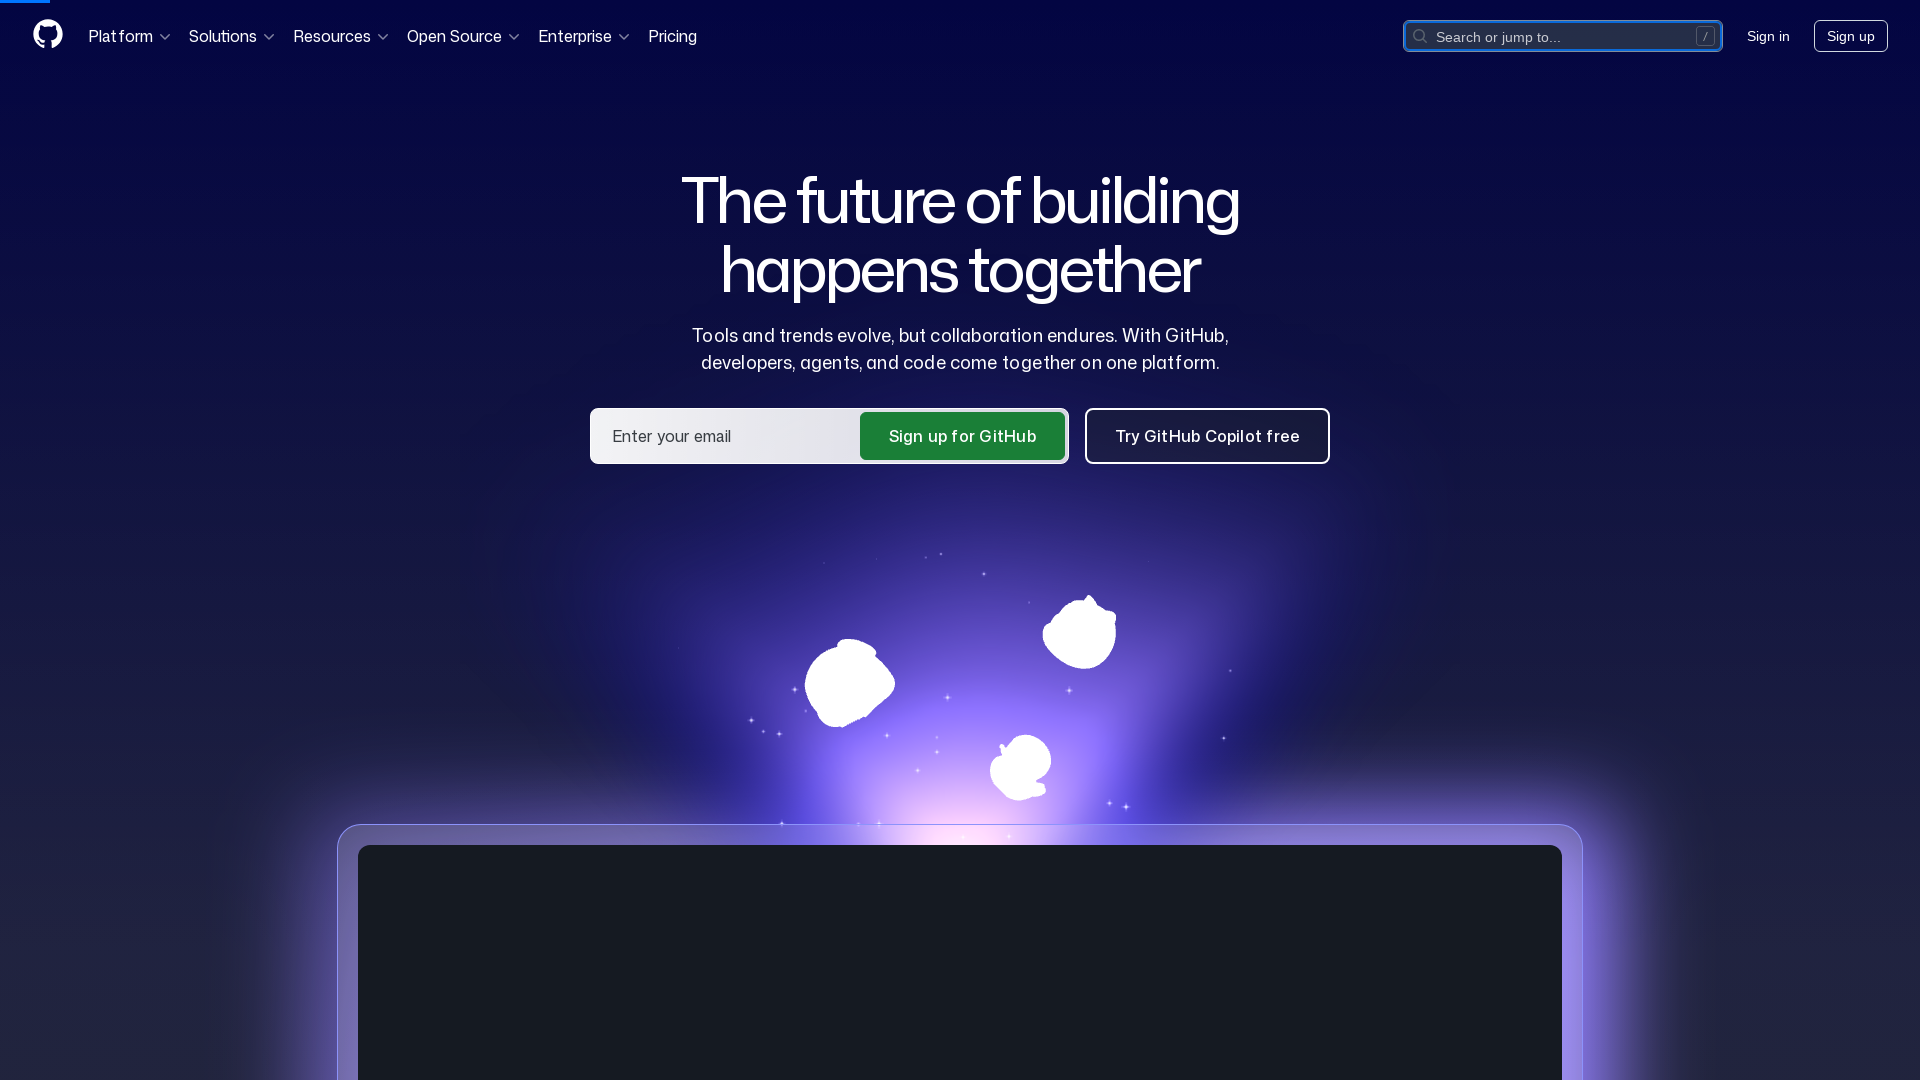

Search results loaded successfully
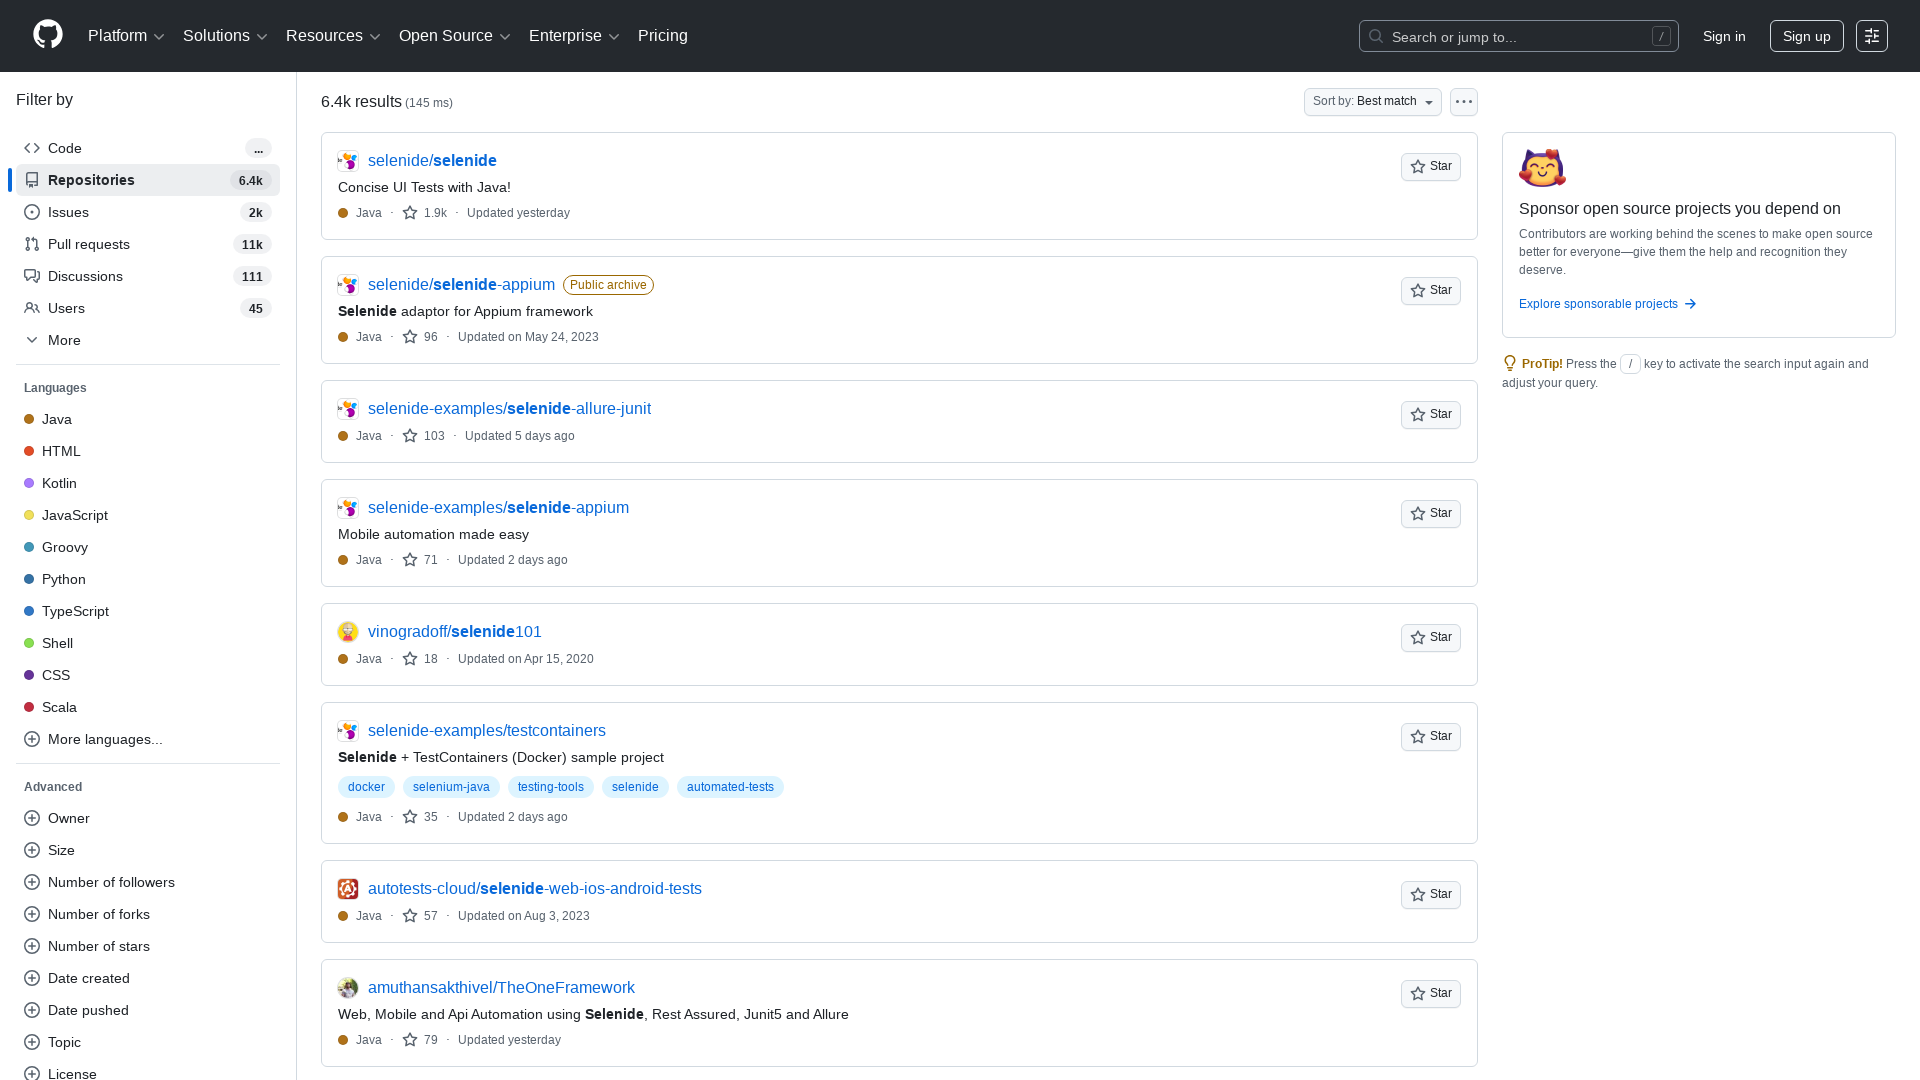

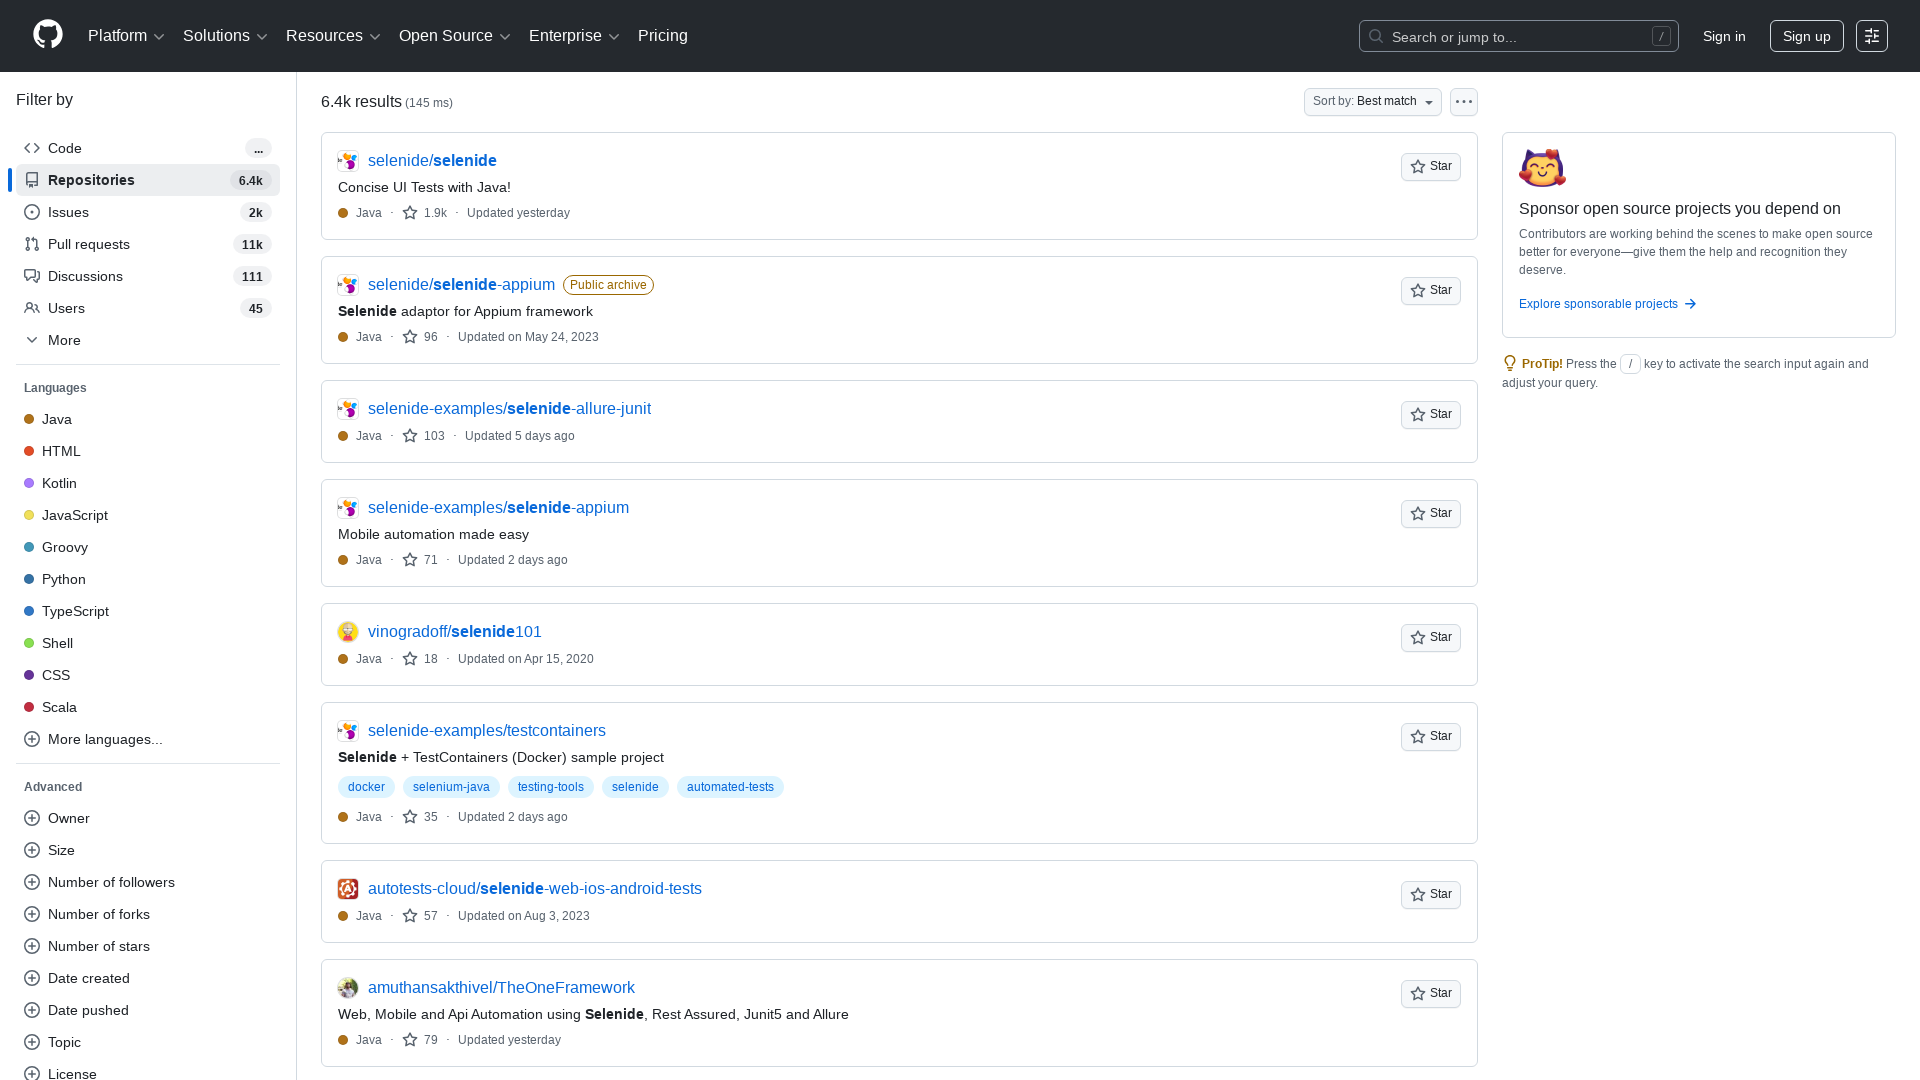